Tests AJAX functionality on a movie awards page by clicking on year links (2014, 2015) and verifying that film data loads dynamically, including best picture and nomination information.

Starting URL: https://www.scrapethissite.com/pages/ajax-javascript/

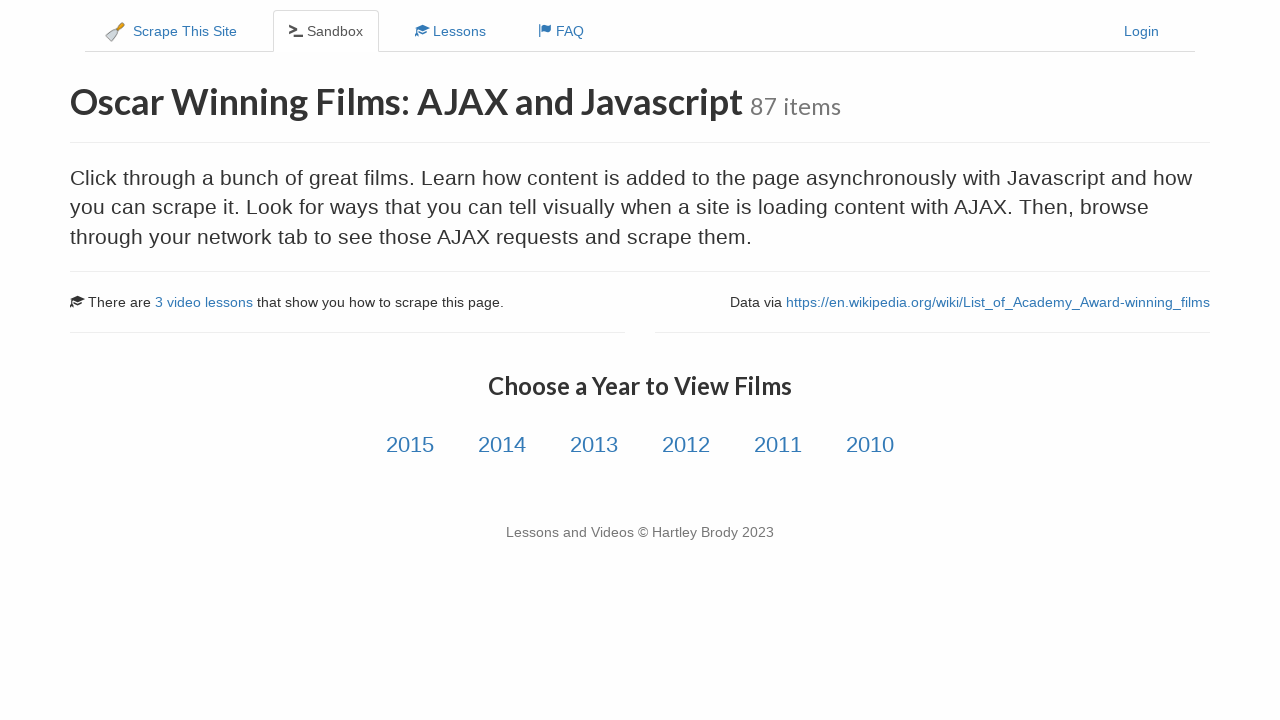

Clicked on year link 2014 to load AJAX content at (502, 445) on [id="2014"]
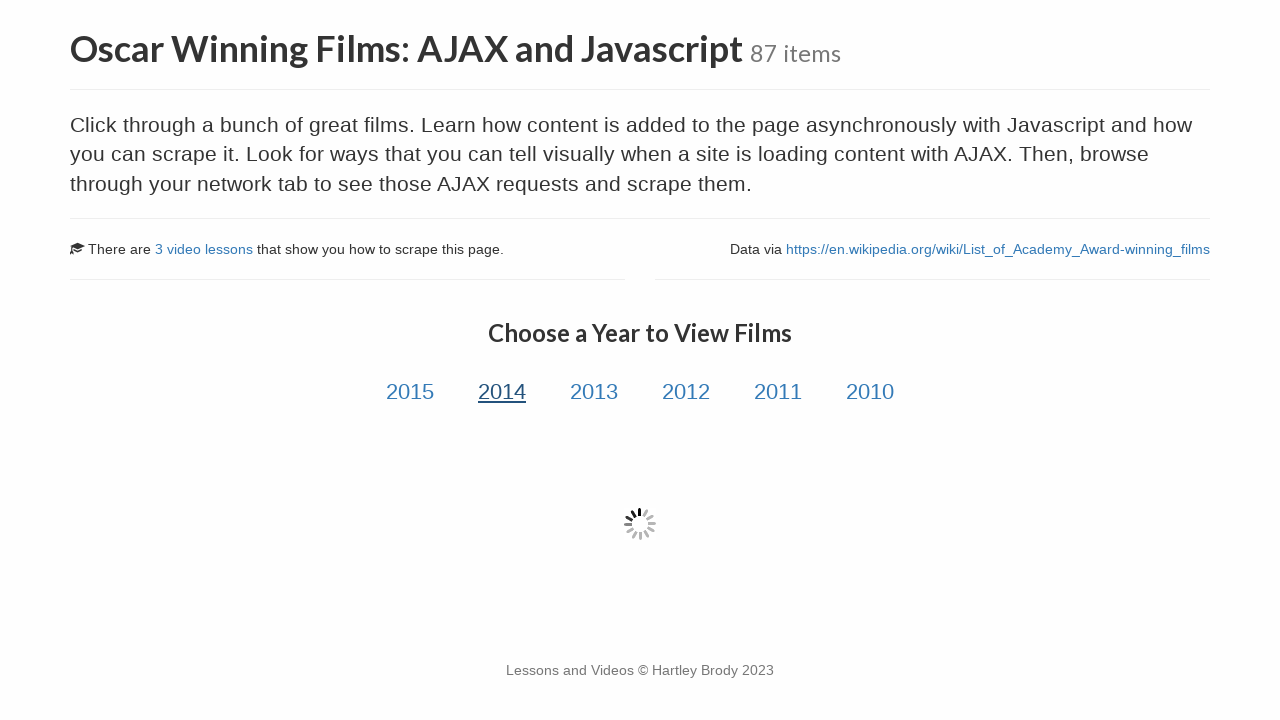

Film table loaded for year 2014
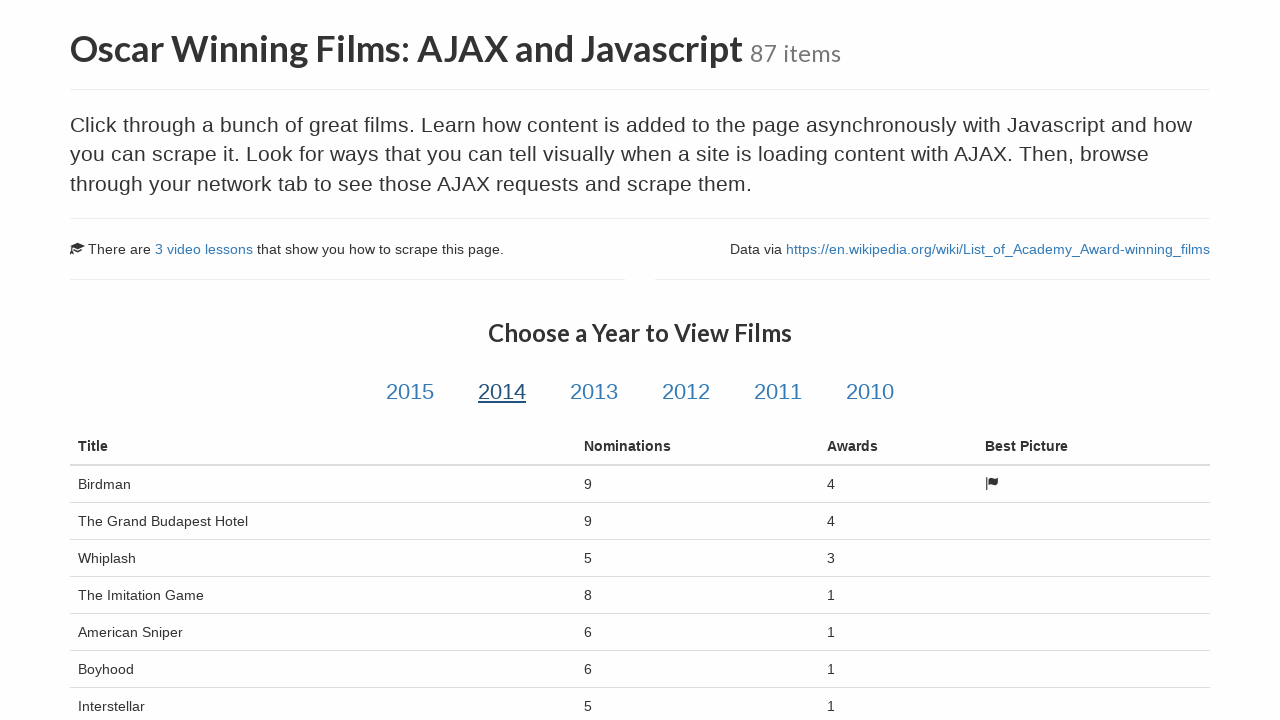

Best picture indicator (flag icon) is visible
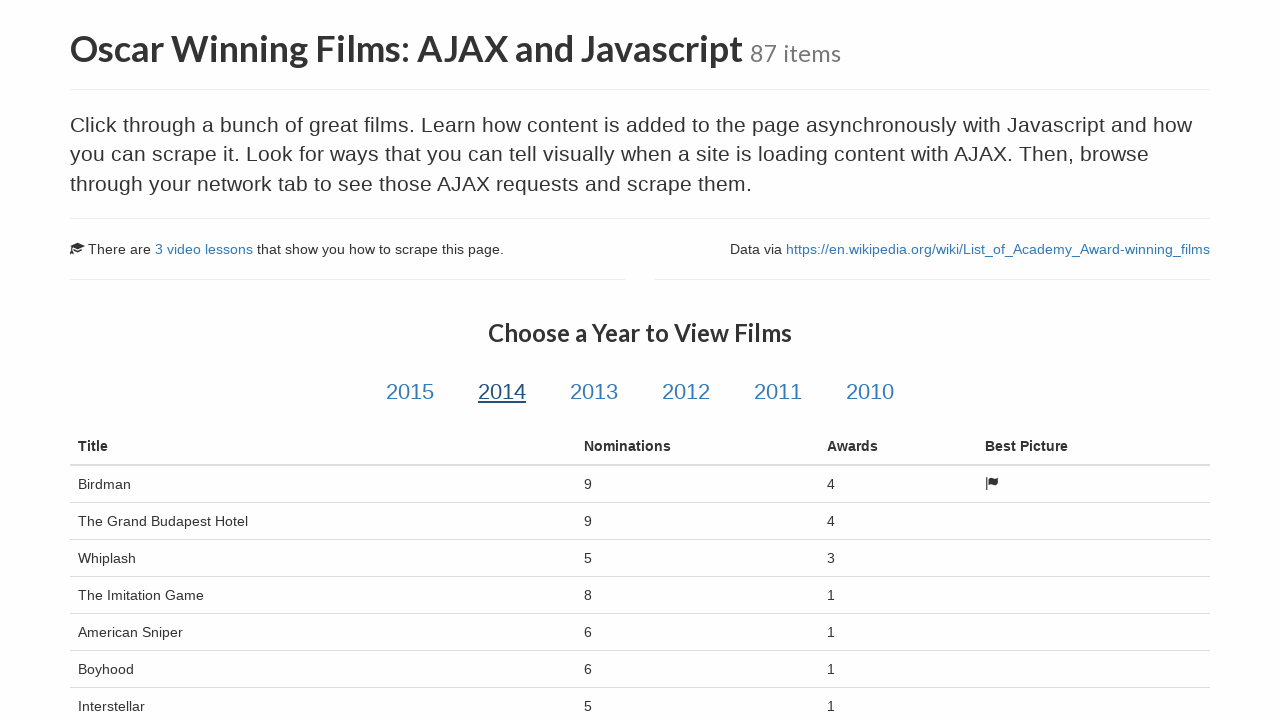

Nominations column successfully loaded
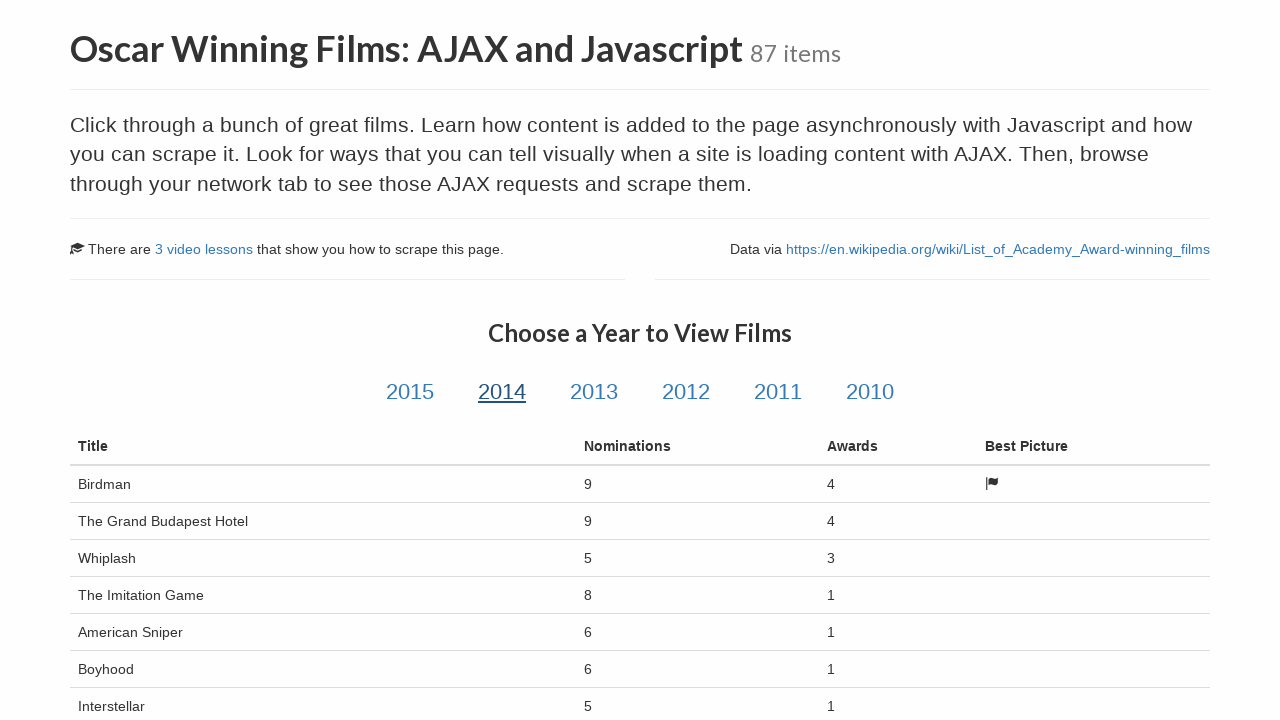

Clicked on year link 2015 to load AJAX content at (410, 392) on [id="2015"]
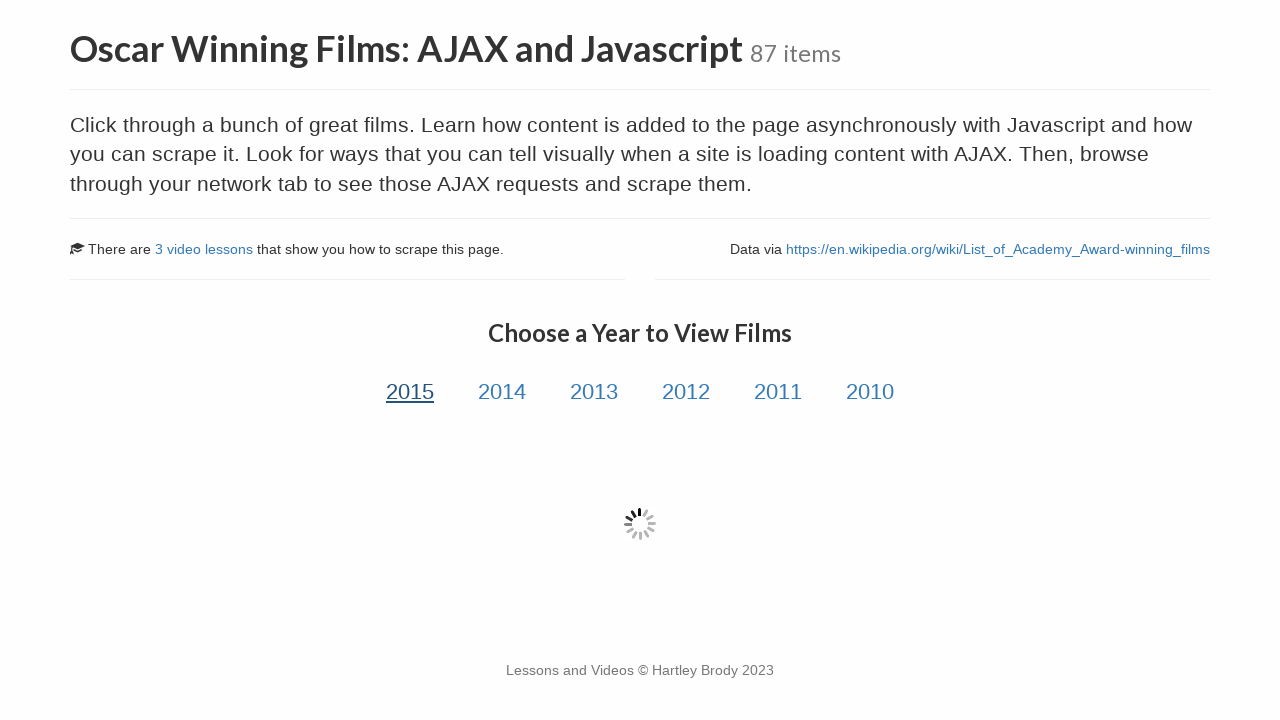

Film table loaded for year 2015
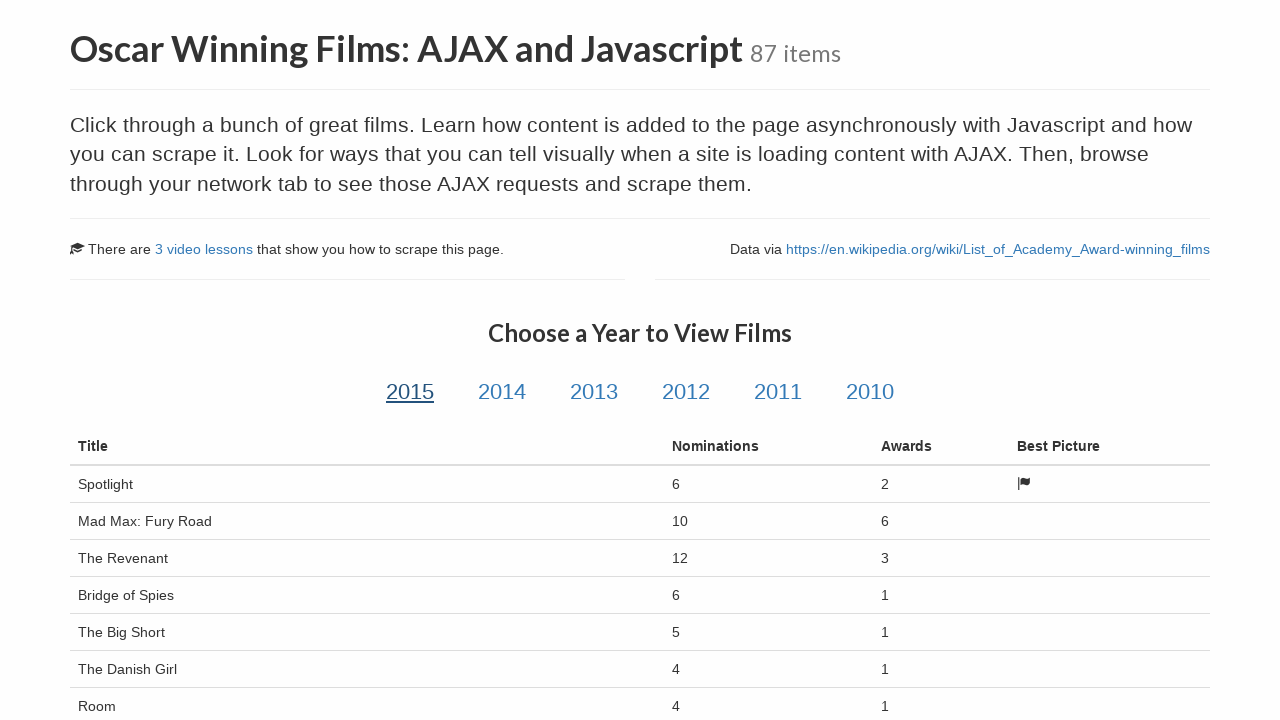

Best picture indicator (flag icon) is visible
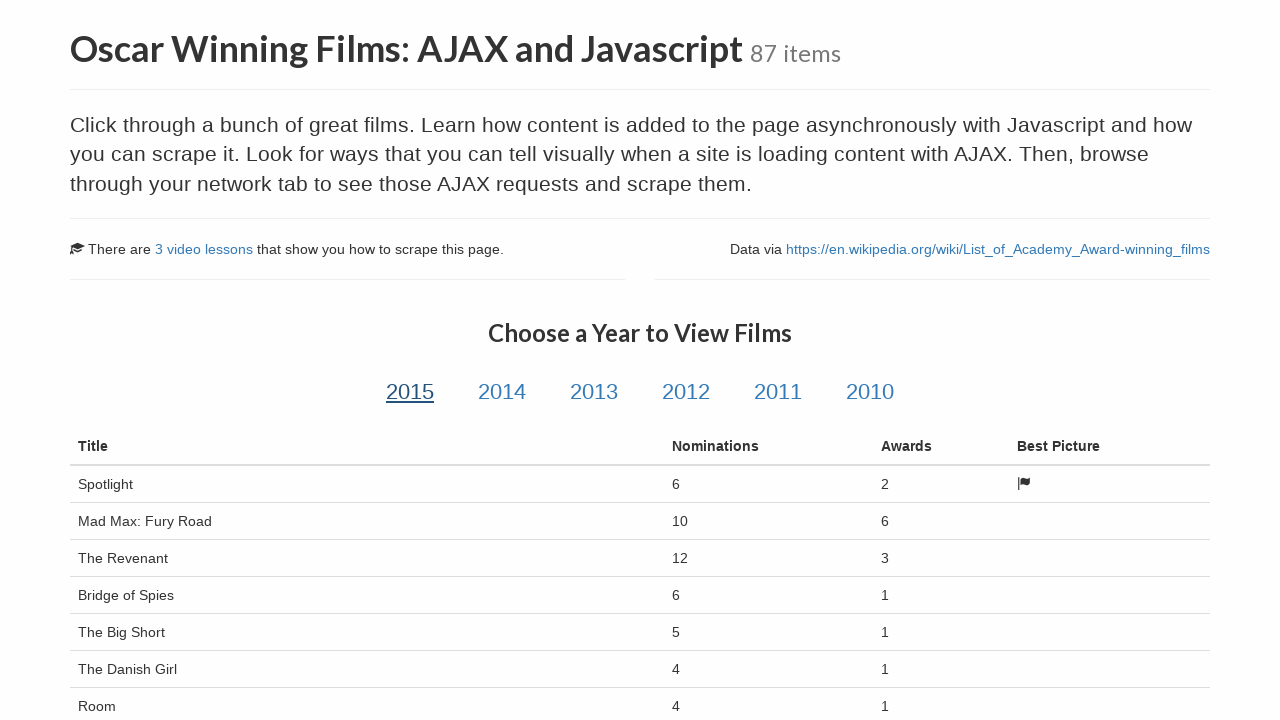

Nominations column successfully loaded
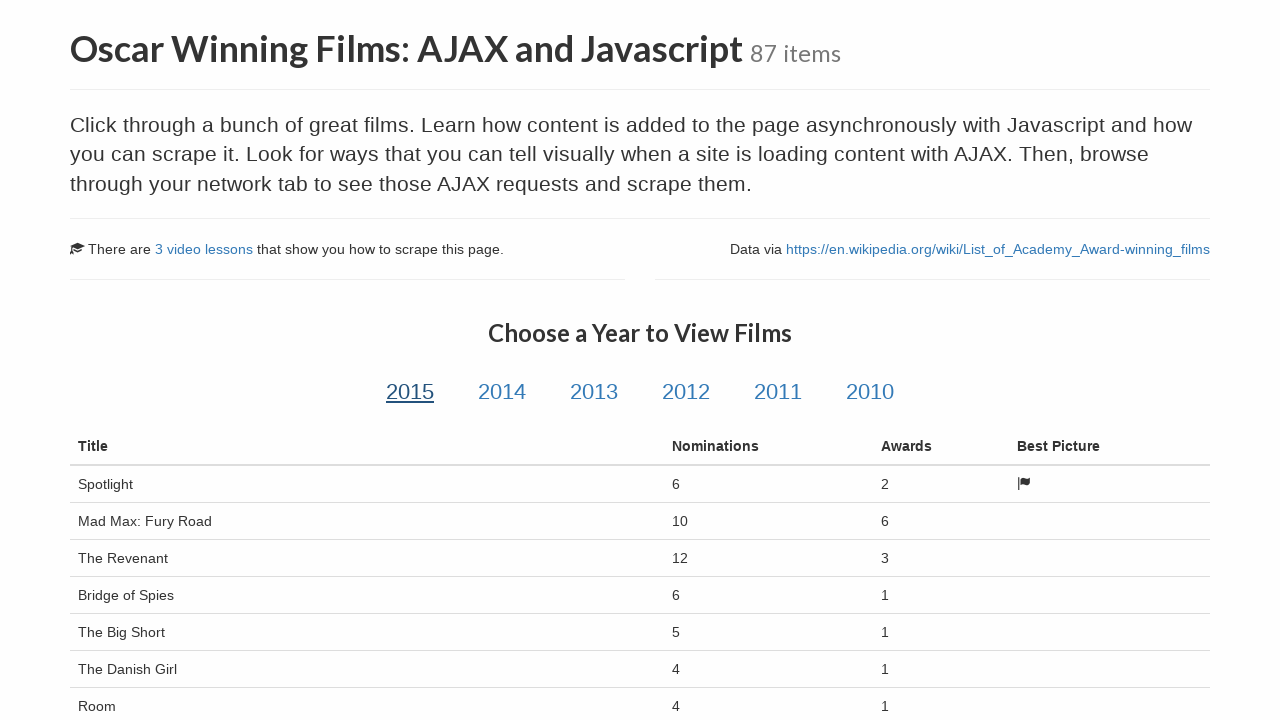

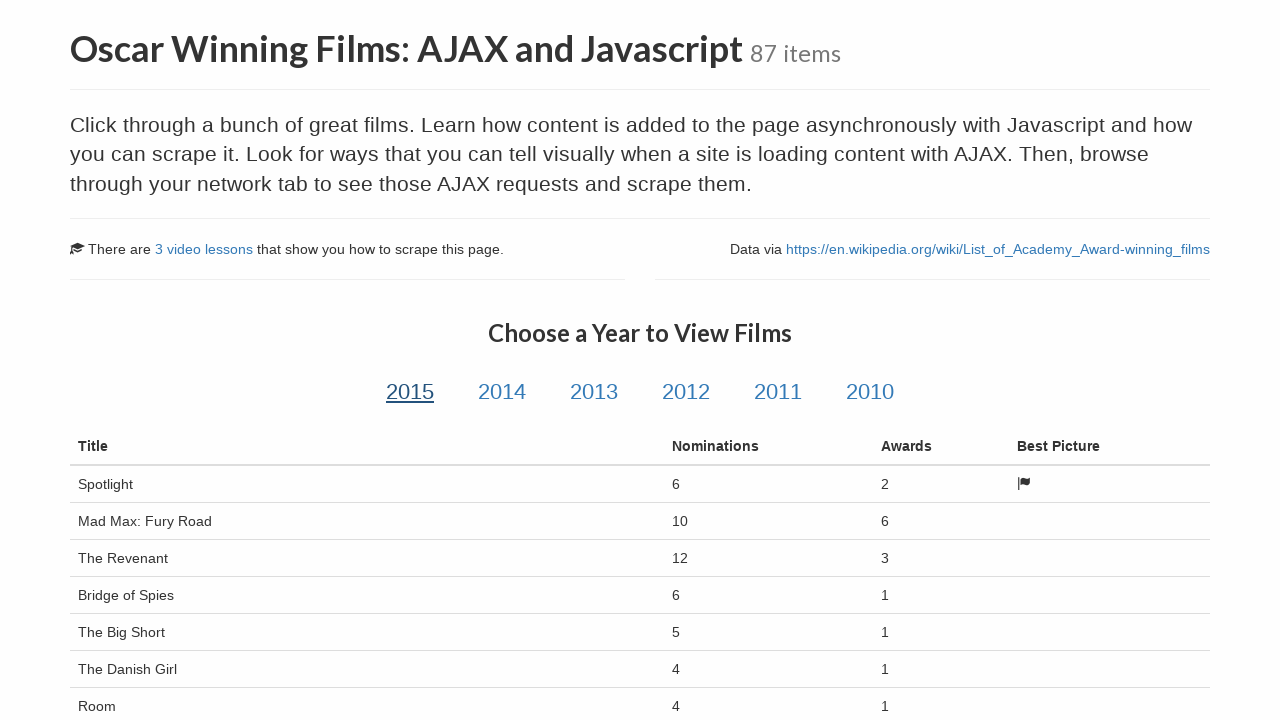